Tests Firefox-style Shadow DOM access by locating a shadow host and retrieving its shadow root children via JavaScript execution

Starting URL: http://watir.com/examples/shadow_dom.html

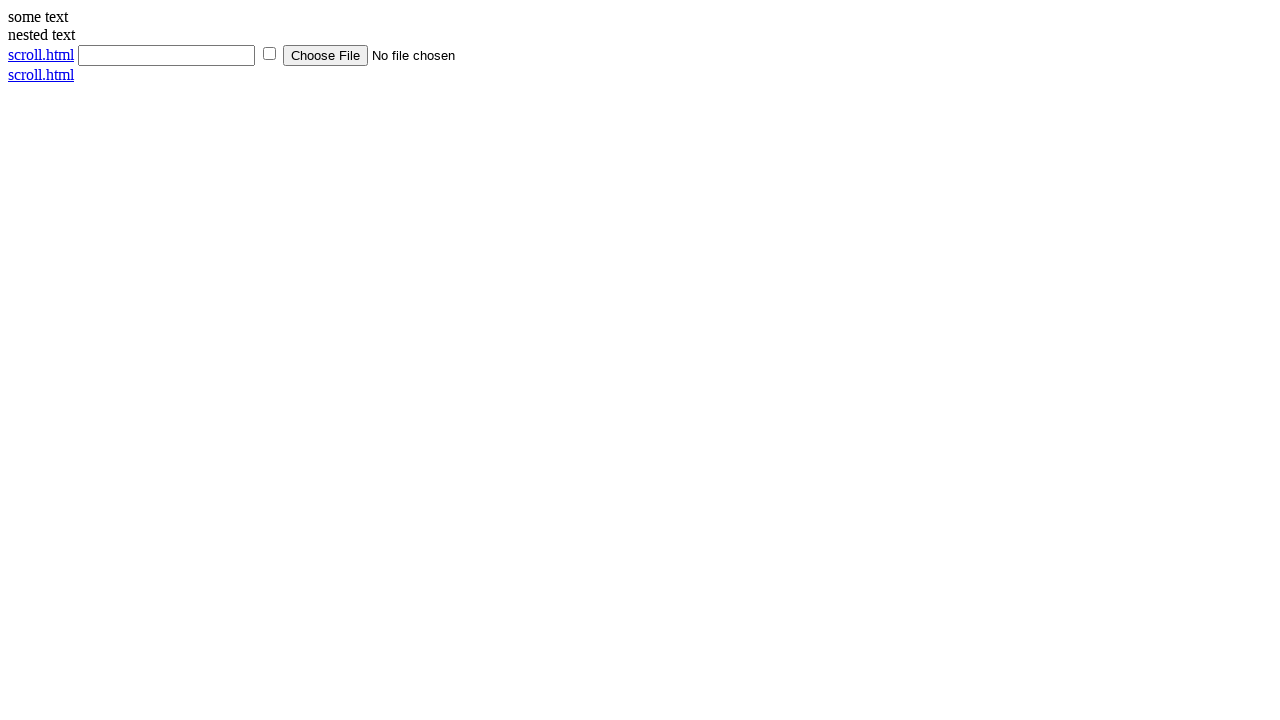

Navigated to Shadow DOM example page
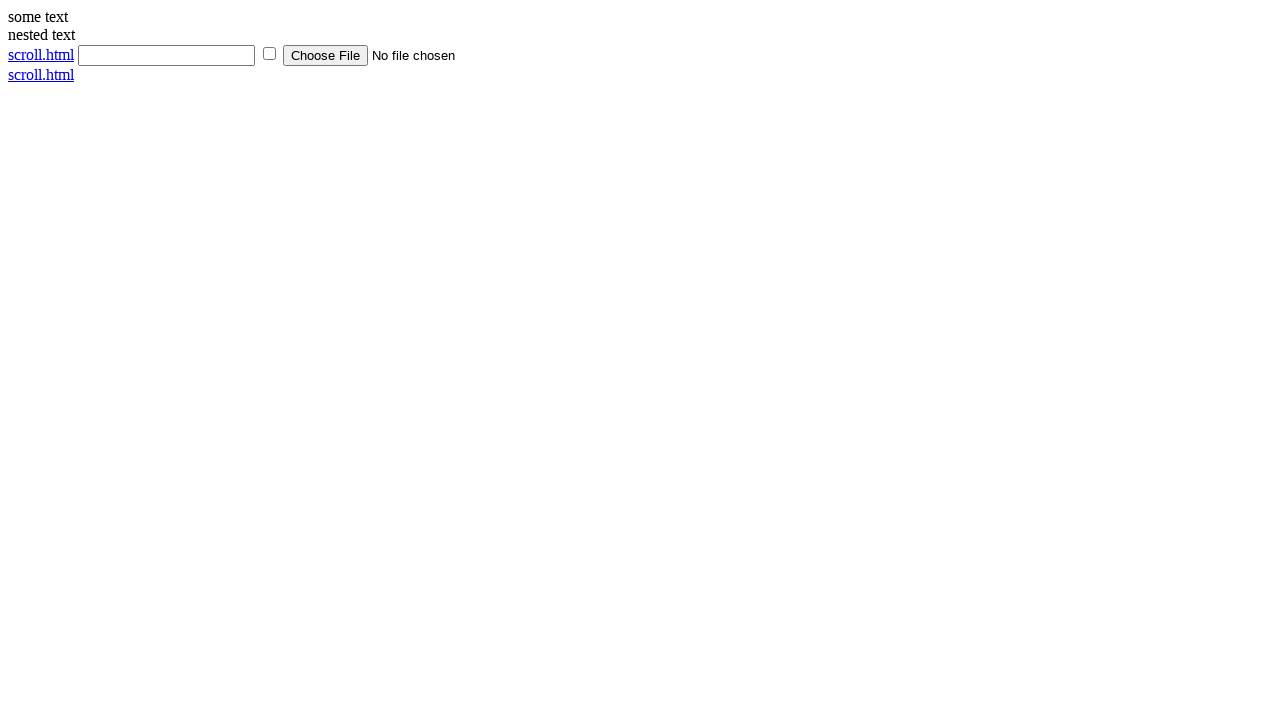

Located shadow host element with ID 'shadow_host'
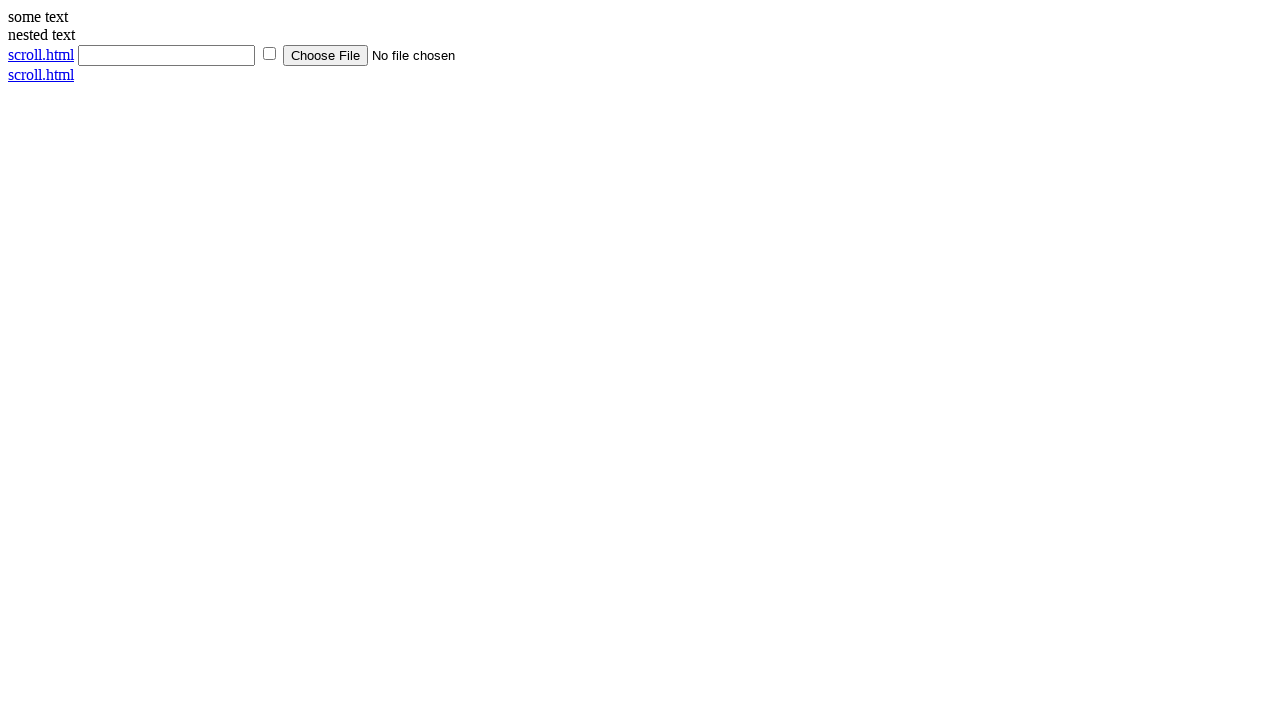

Located shadow content element within shadow DOM using pierce operator
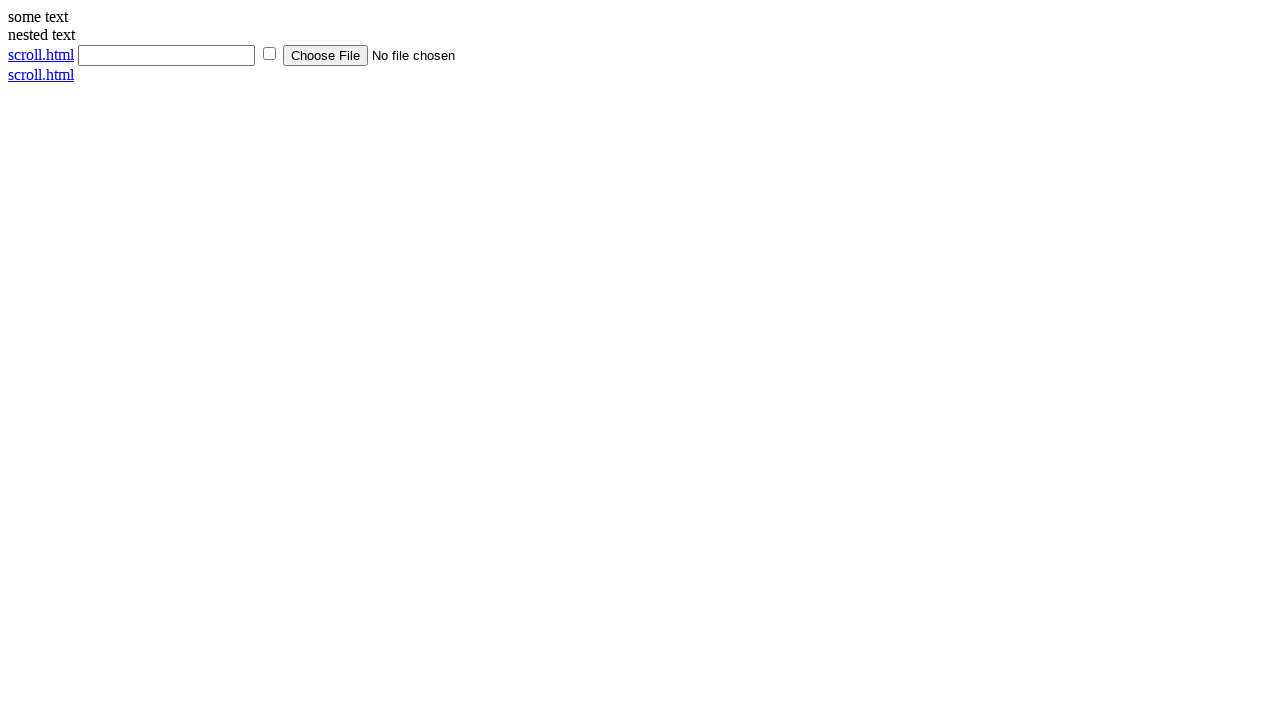

Verified shadow content text equals 'some text'
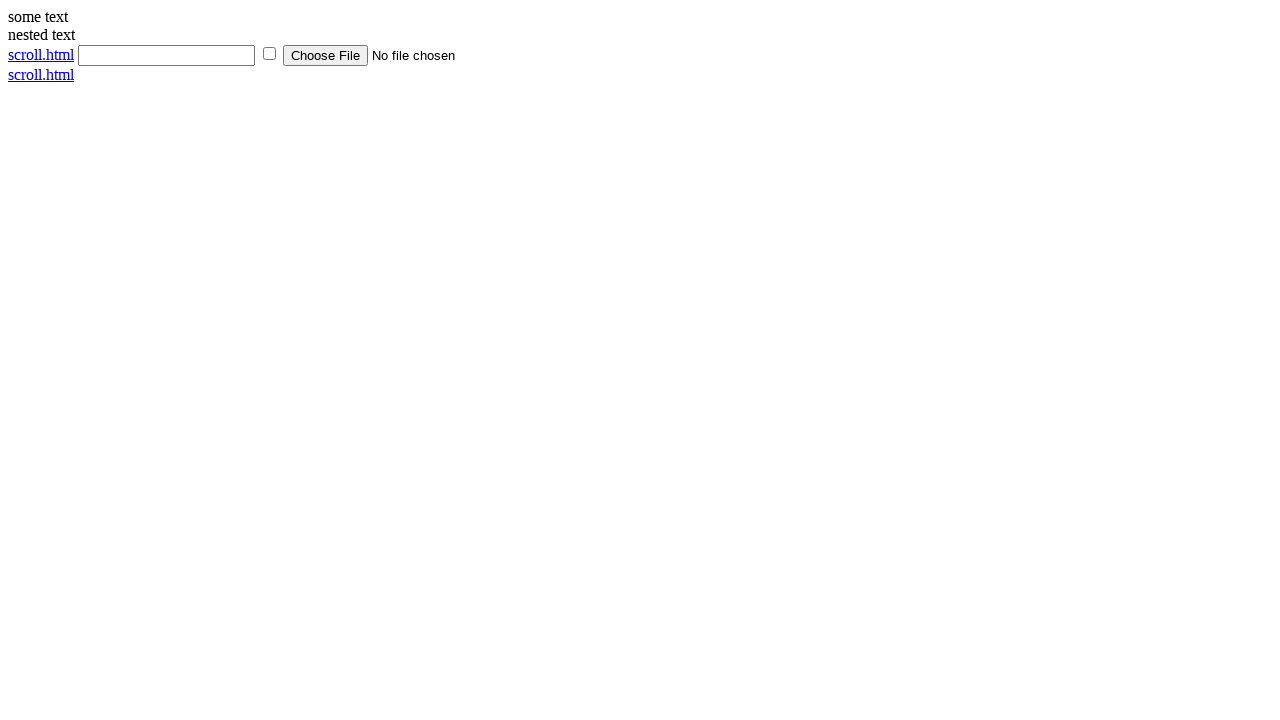

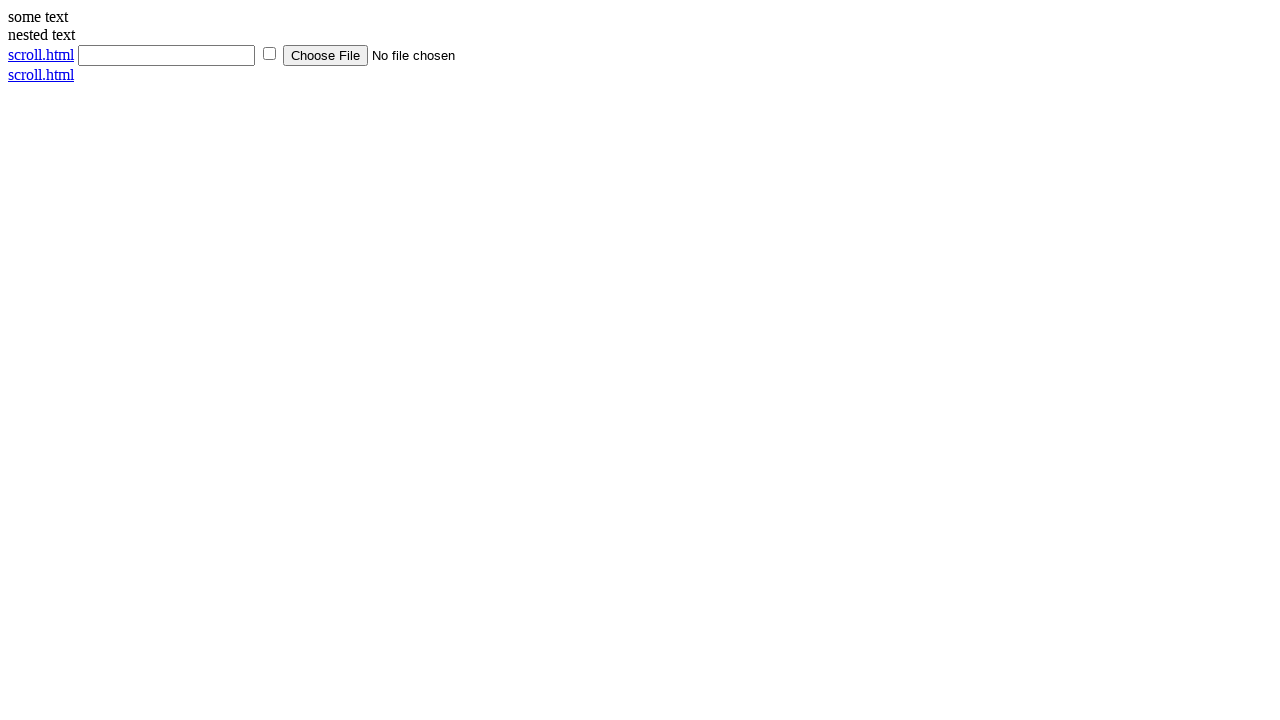